Navigates to Hacker News, verifies that posts are loaded on the page, and clicks the "More" link to navigate to the next page of posts.

Starting URL: https://news.ycombinator.com/

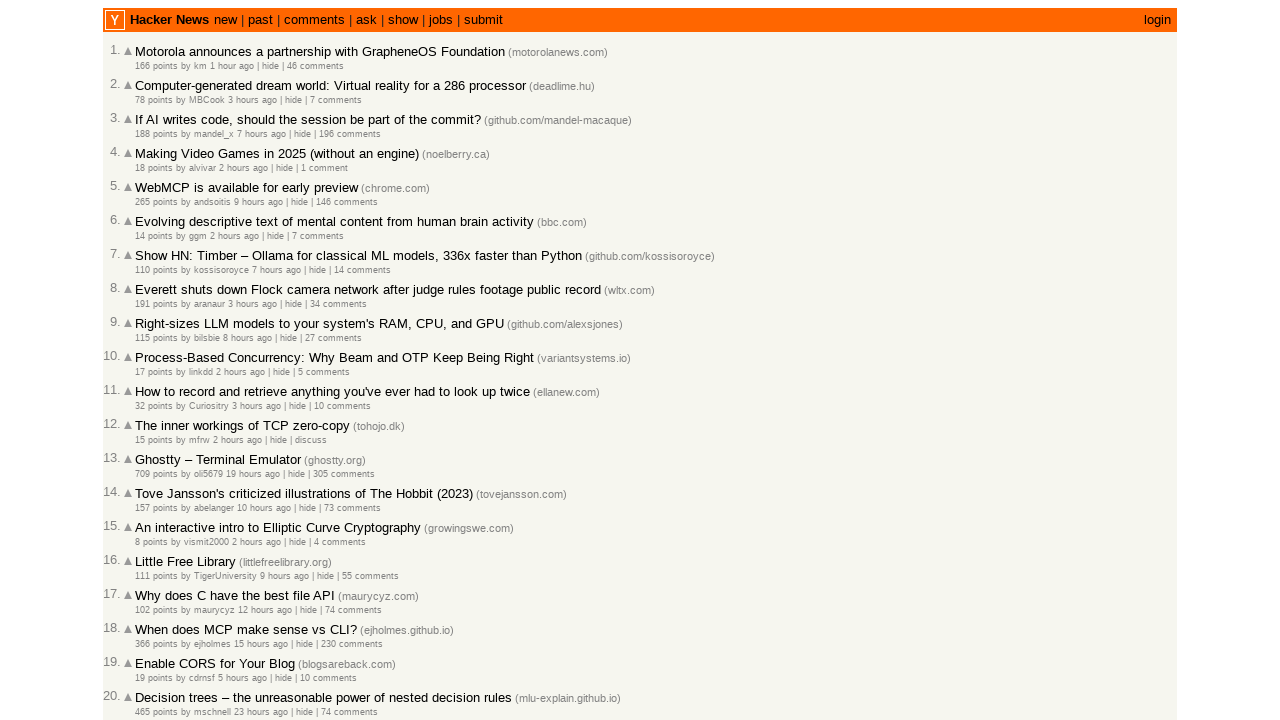

Waited for posts to load on Hacker News homepage
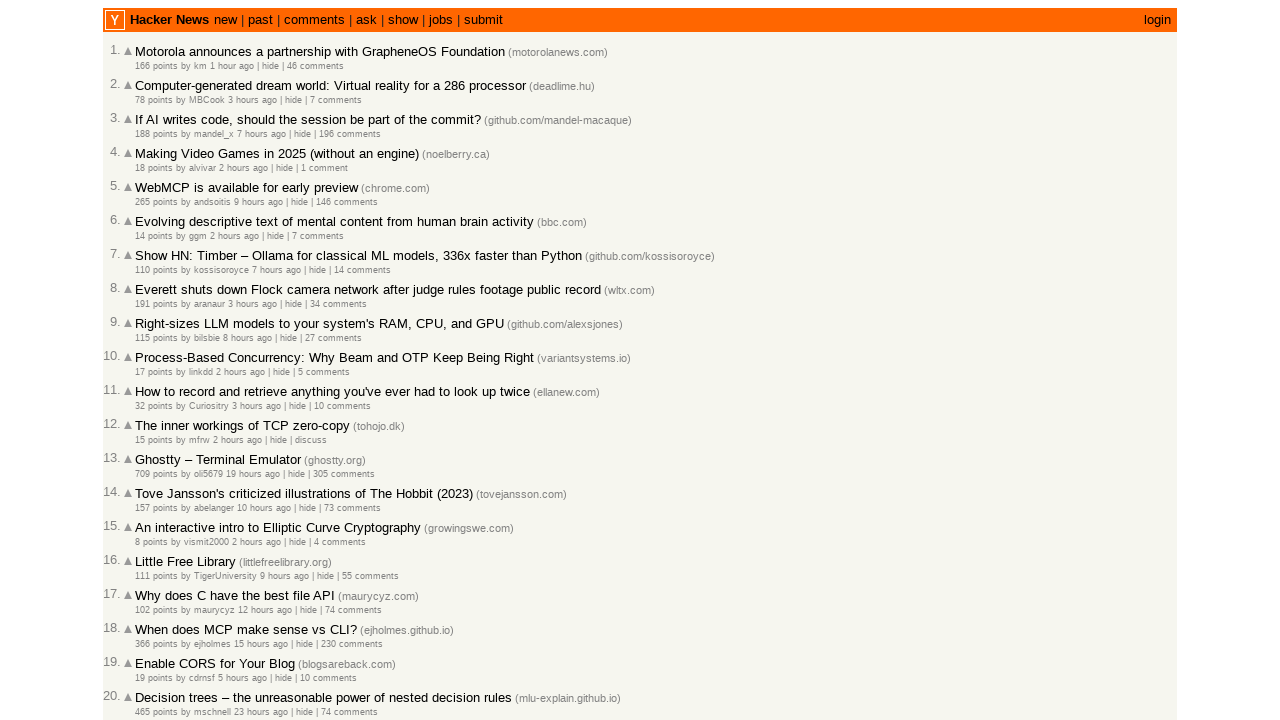

Verified that post titles are visible
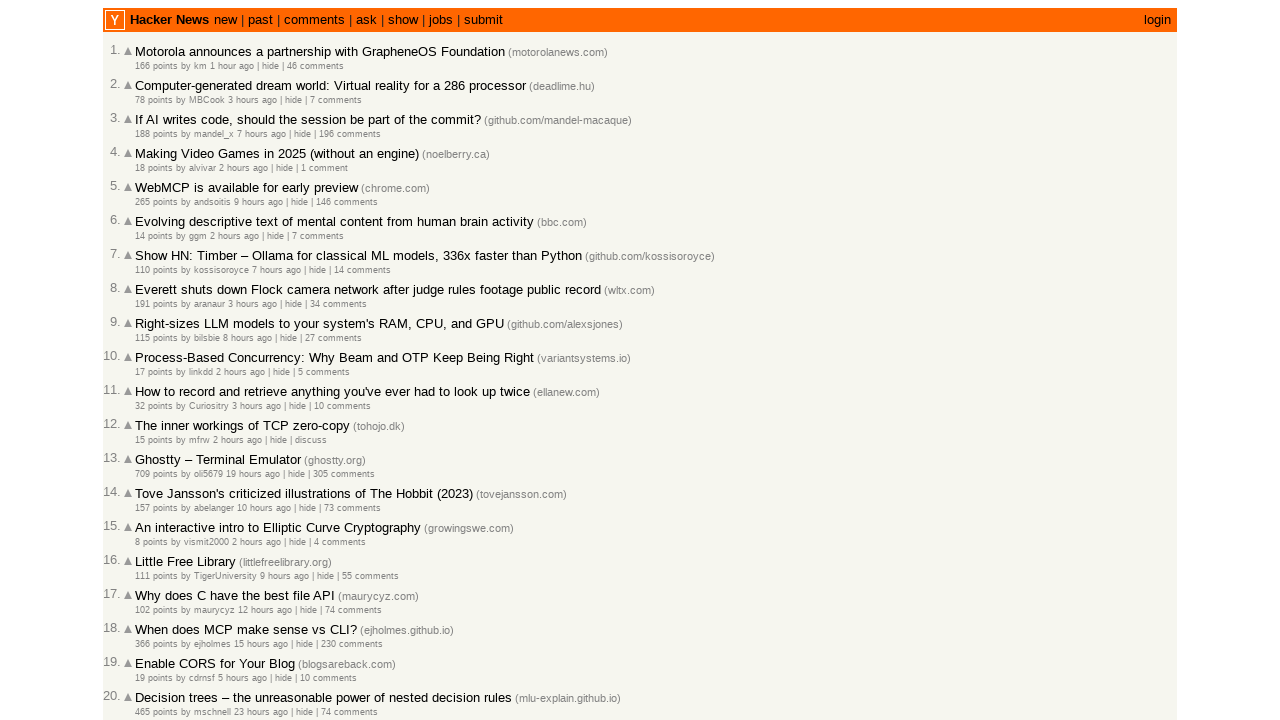

Clicked the 'More' link to navigate to the next page at (149, 616) on .morelink
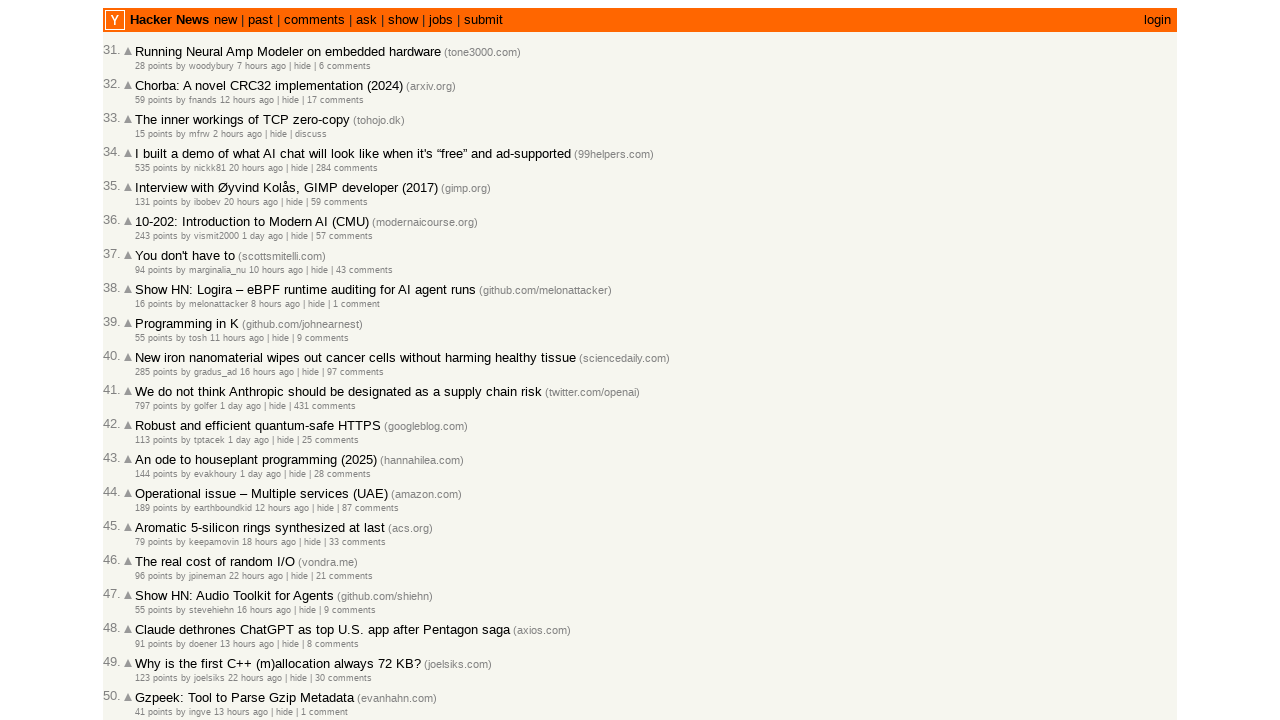

Waited for new posts to load on the next page
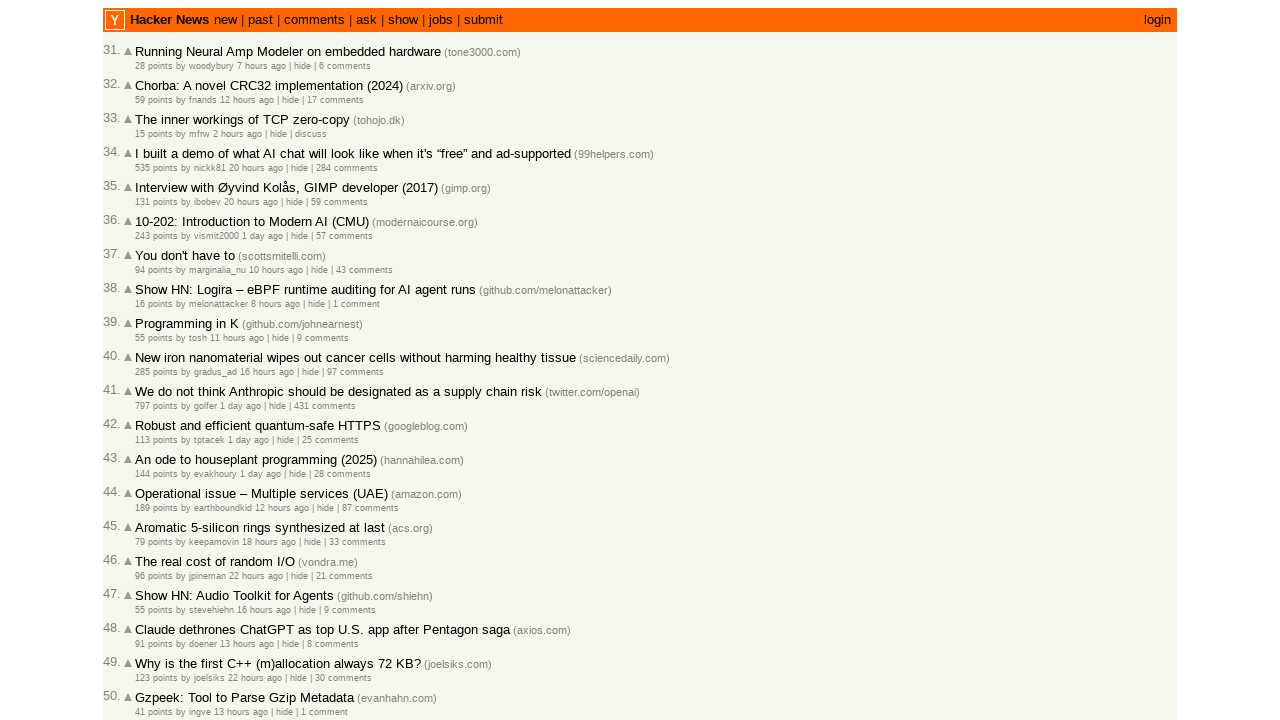

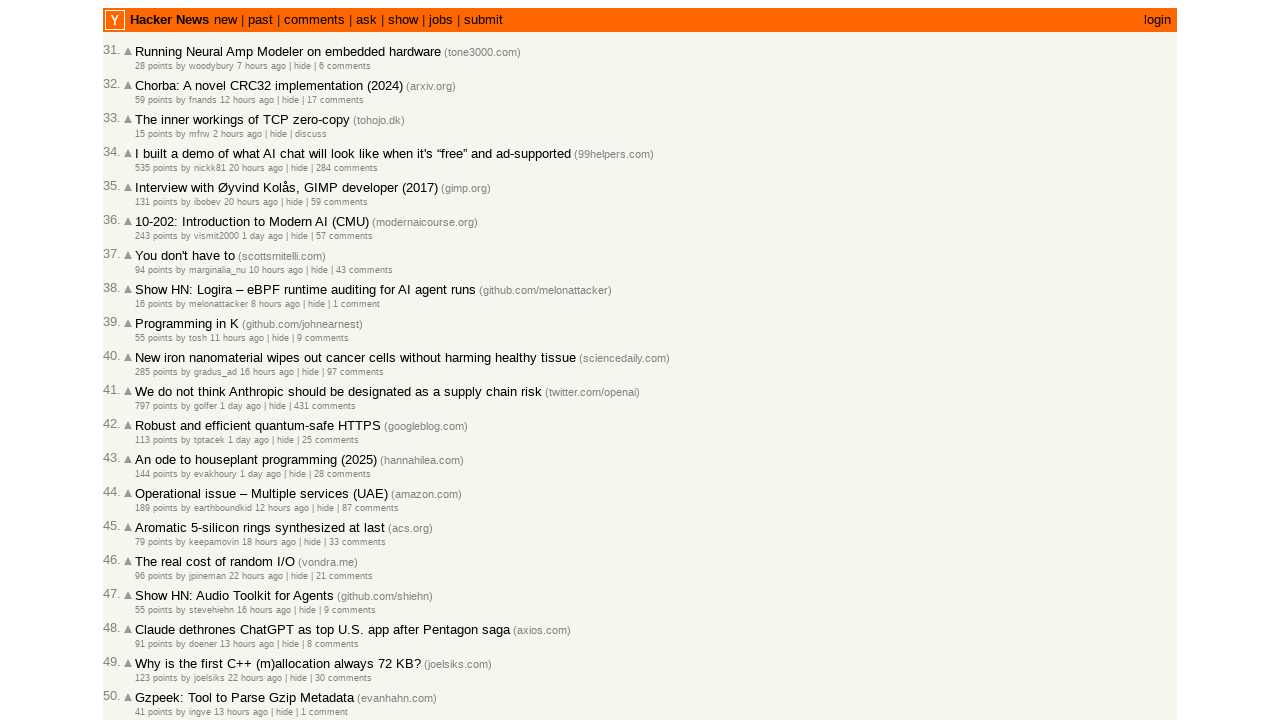